Tests JavaScript alert popup functionality by clicking a button that triggers an alert and then accepting the alert dialog

Starting URL: https://demo.automationtesting.in/Alerts.html

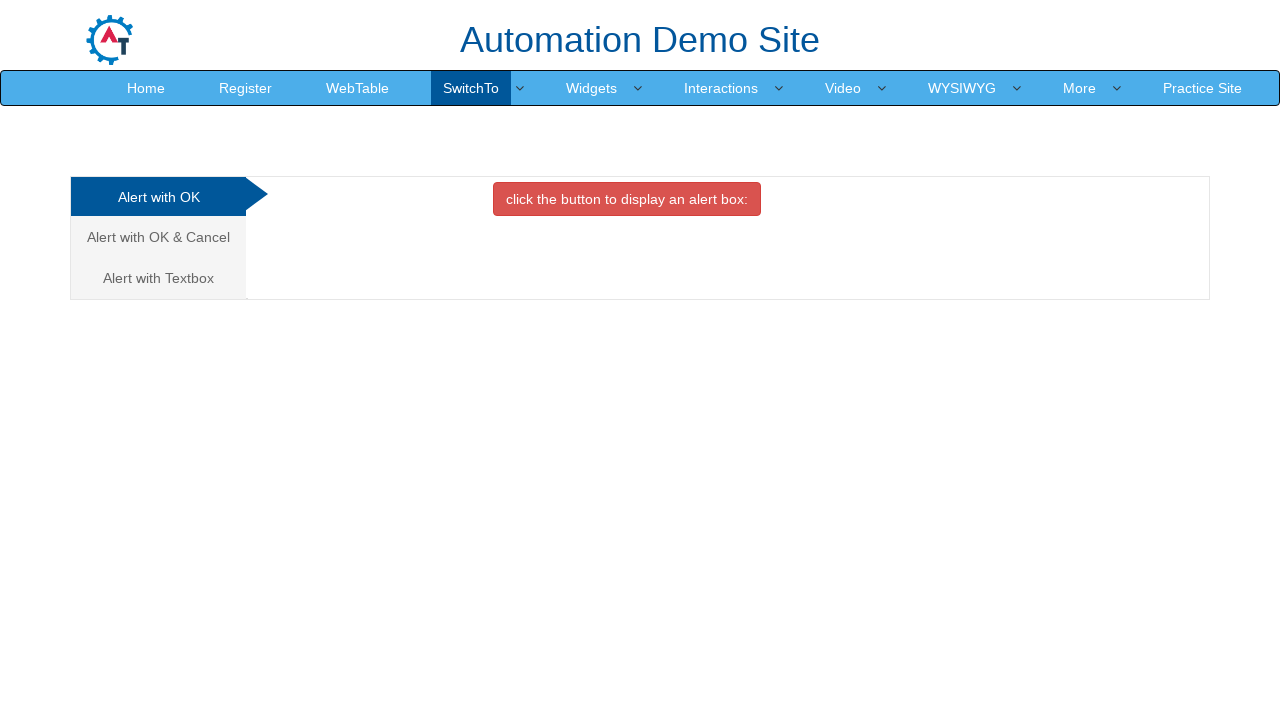

Clicked the alert trigger button at (627, 199) on button.btn.btn-danger
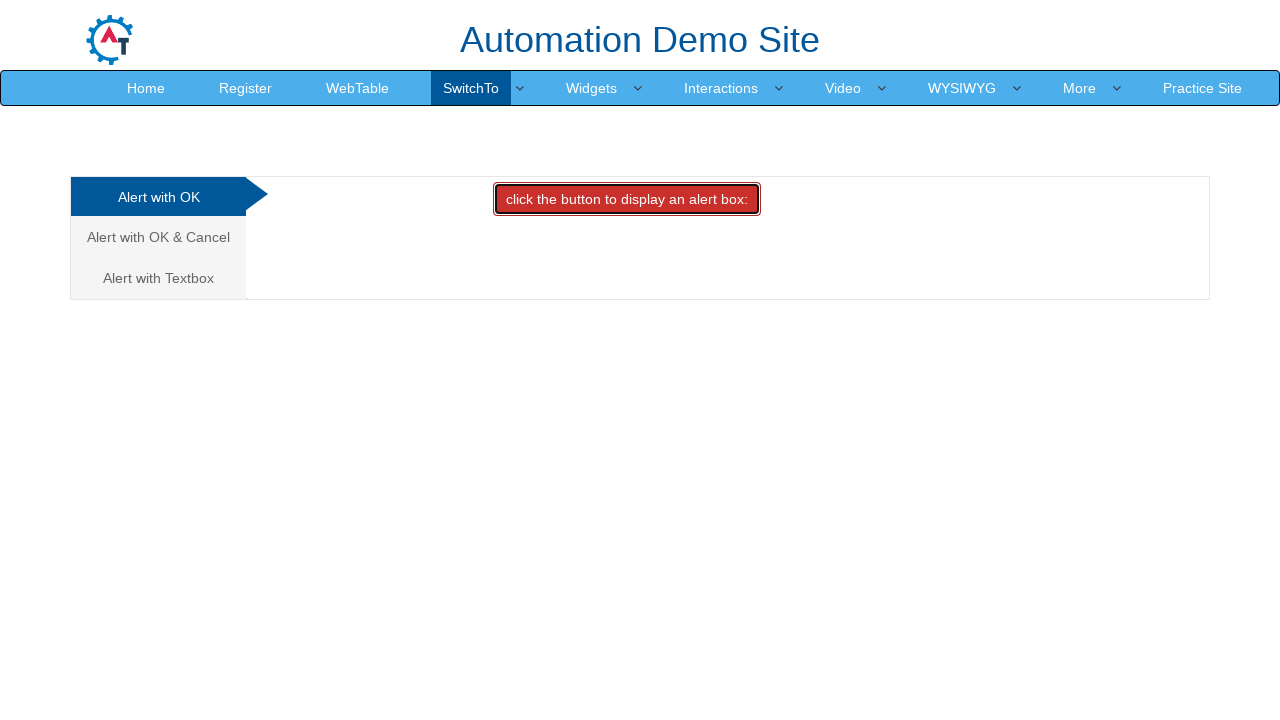

Set up dialog handler to accept alerts
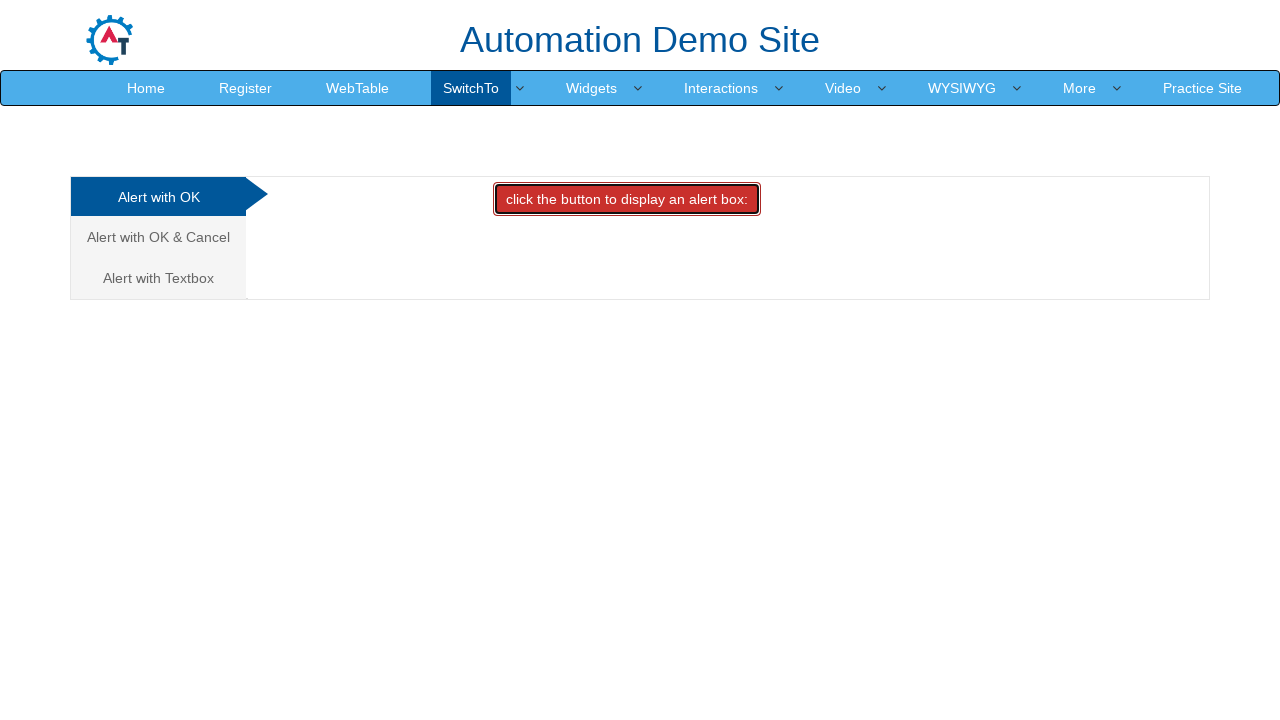

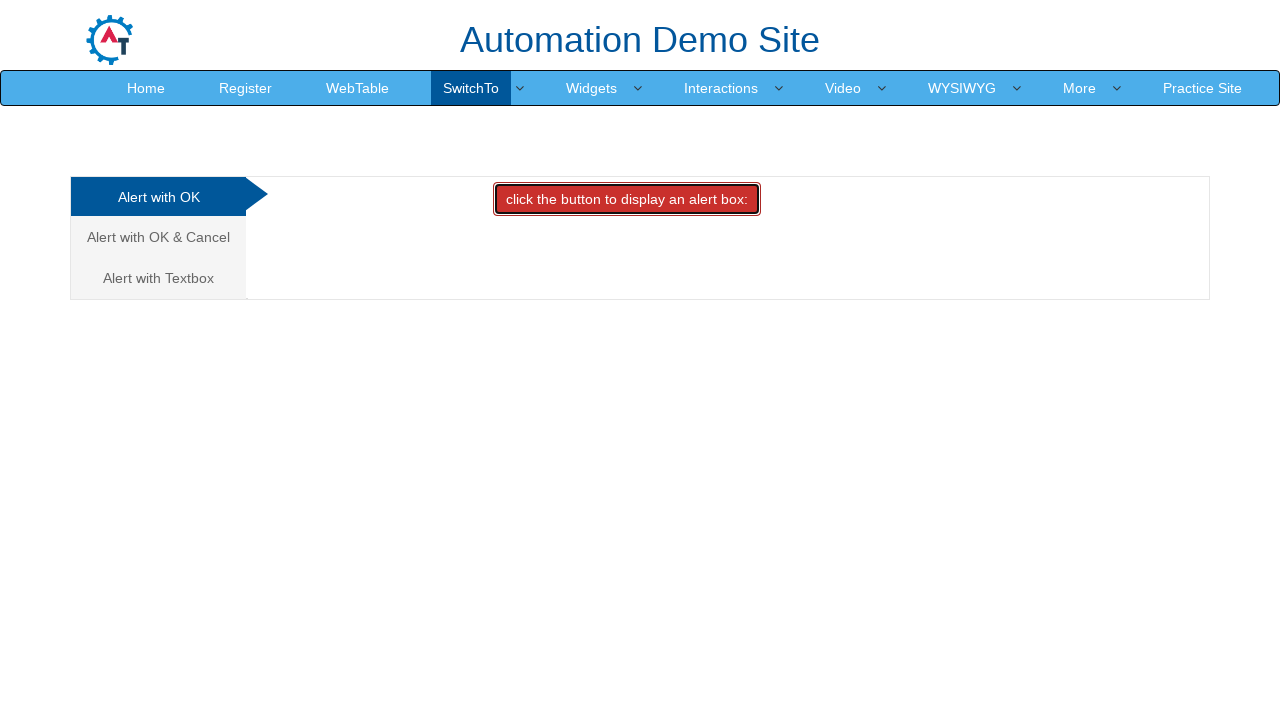